Tests AJAX form submission by filling in a title and description, then clicking submit and verifying the processing message appears.

Starting URL: https://www.lambdatest.com/selenium-playground/ajax-form-submit-demo

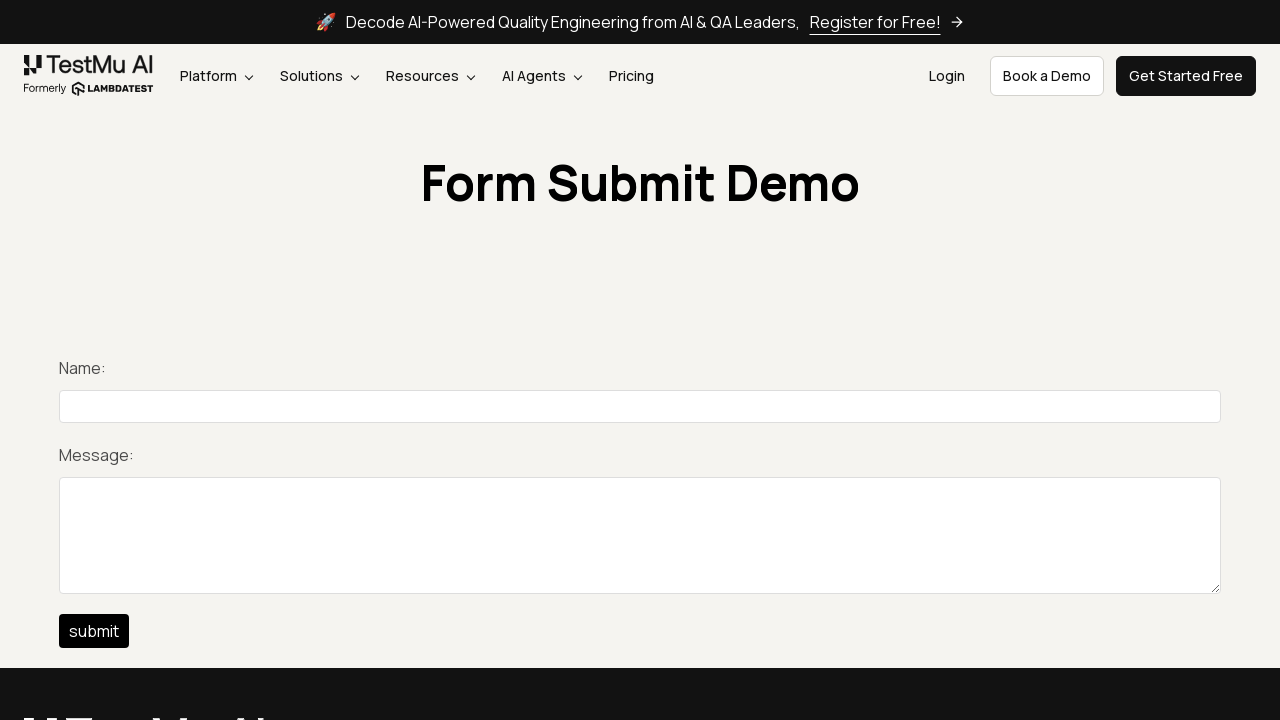

Filled title field with 'nickname' on #title
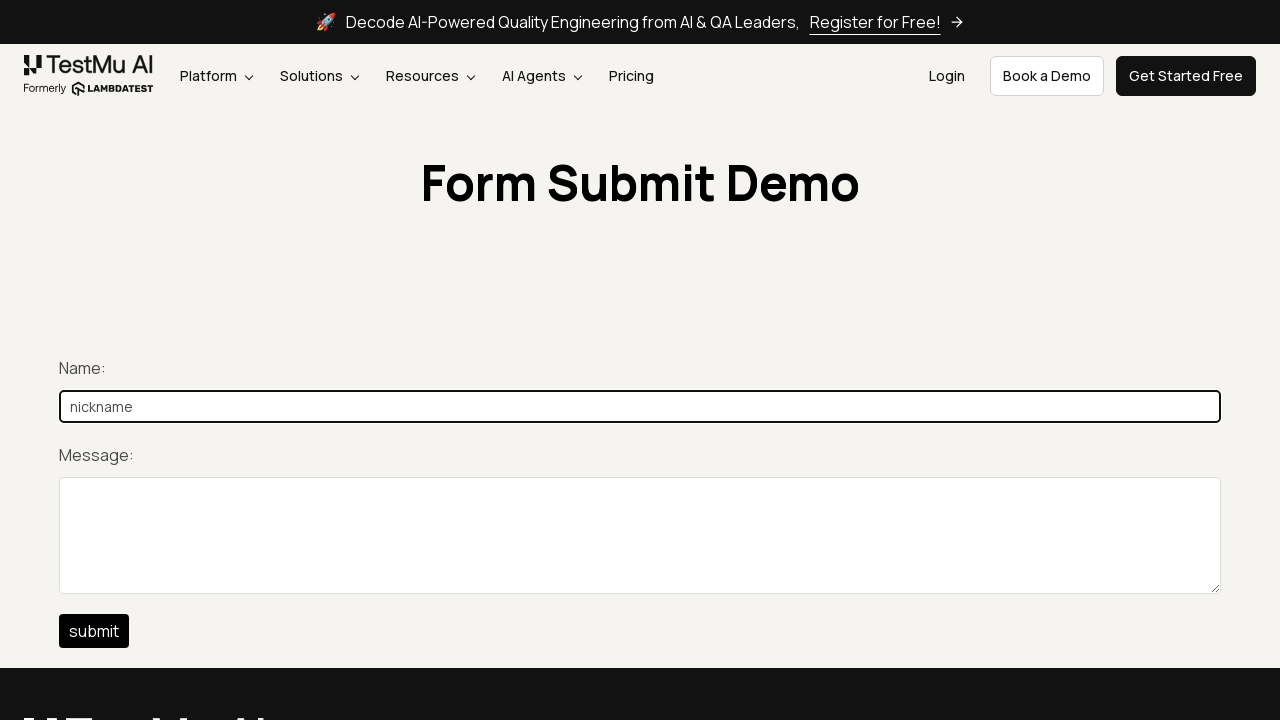

Filled description field with 'Hello world!' on #description
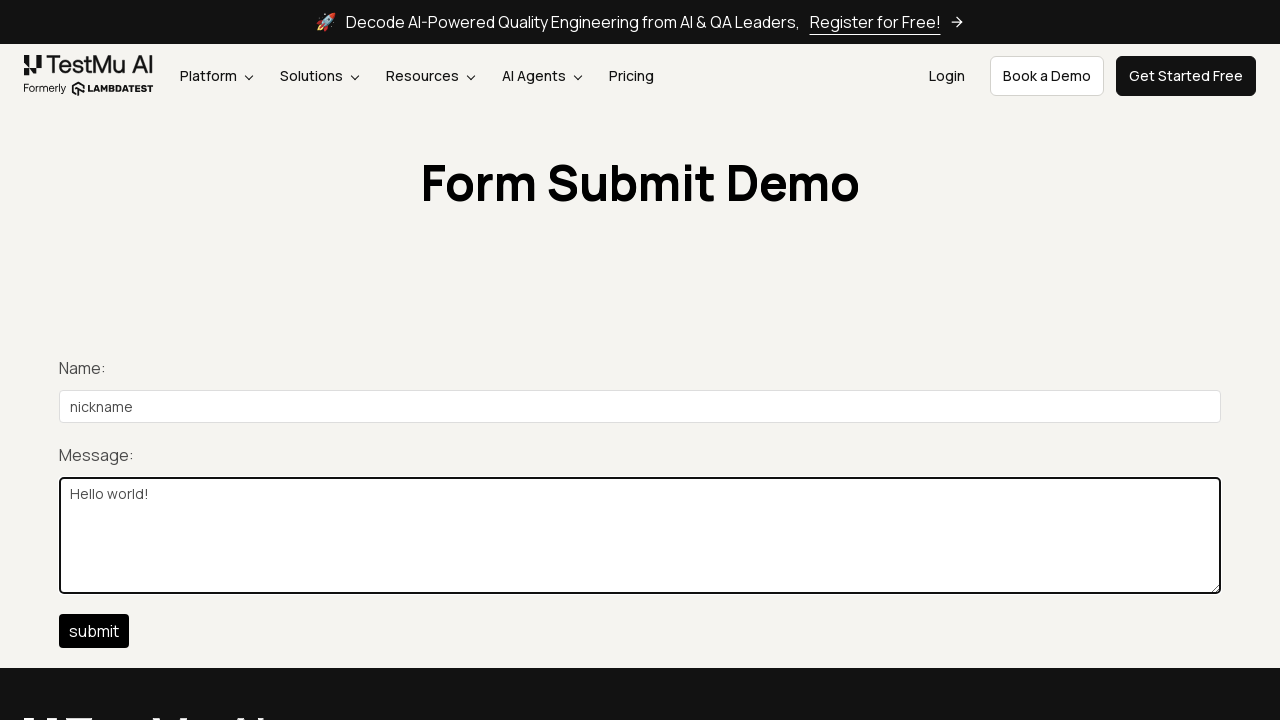

Clicked submit button to submit AJAX form at (94, 631) on #btn-submit
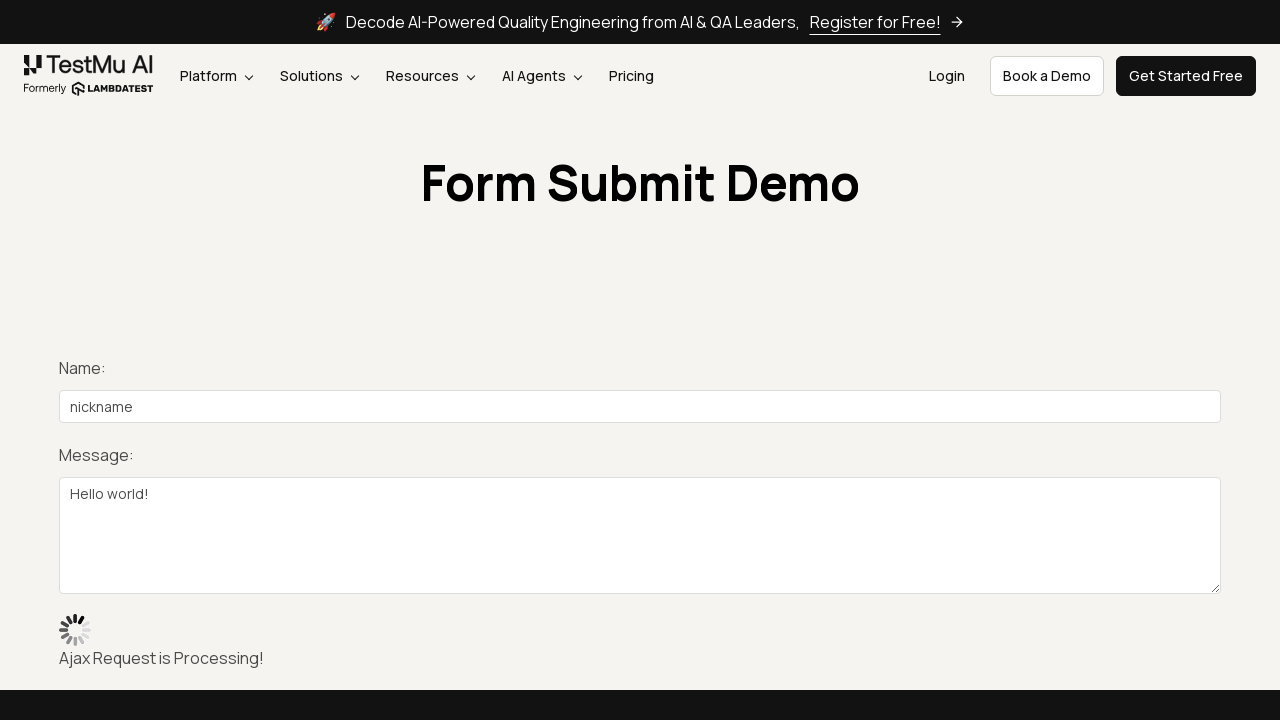

Processing message appeared after form submission
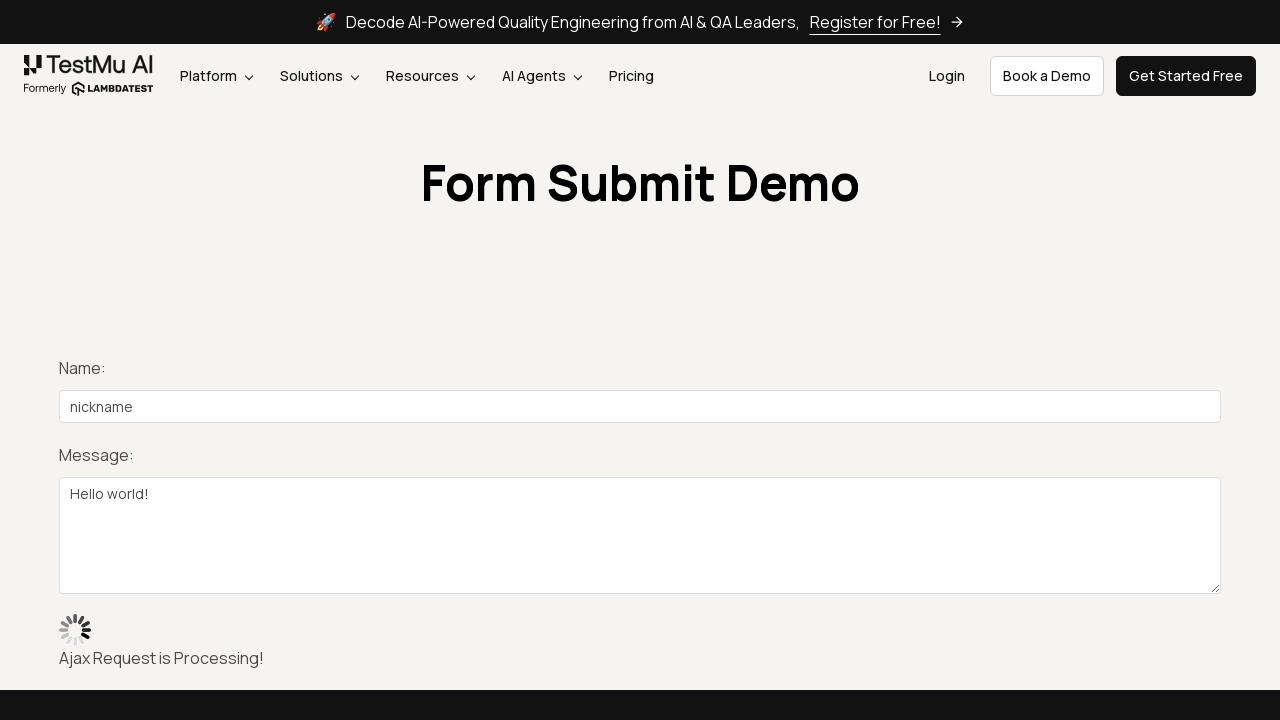

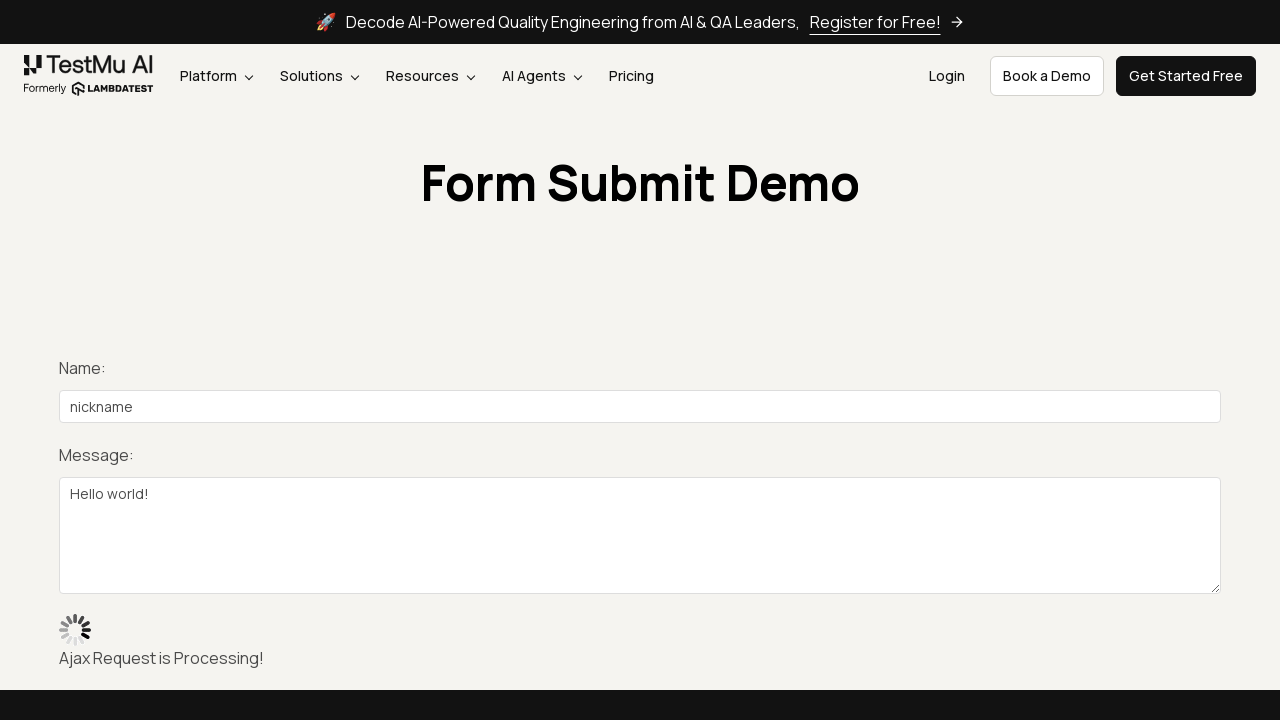